Tests a radio button form by filling title and description fields, selecting radio button options, and submitting the form.

Starting URL: https://rori4.github.io/selenium-practice/#/pages/practice/simple-registration

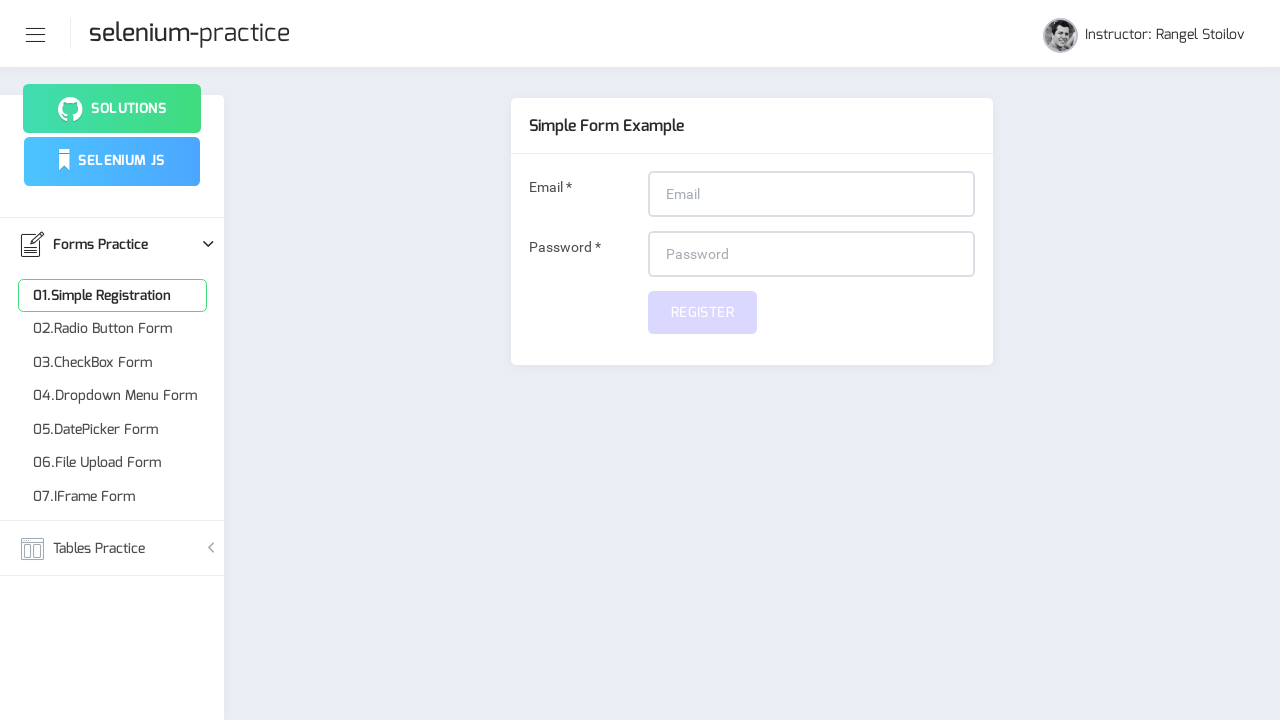

Clicked on Radio Button Form menu item at (112, 329) on xpath=//span[contains(text(),'Radio Button Form')]
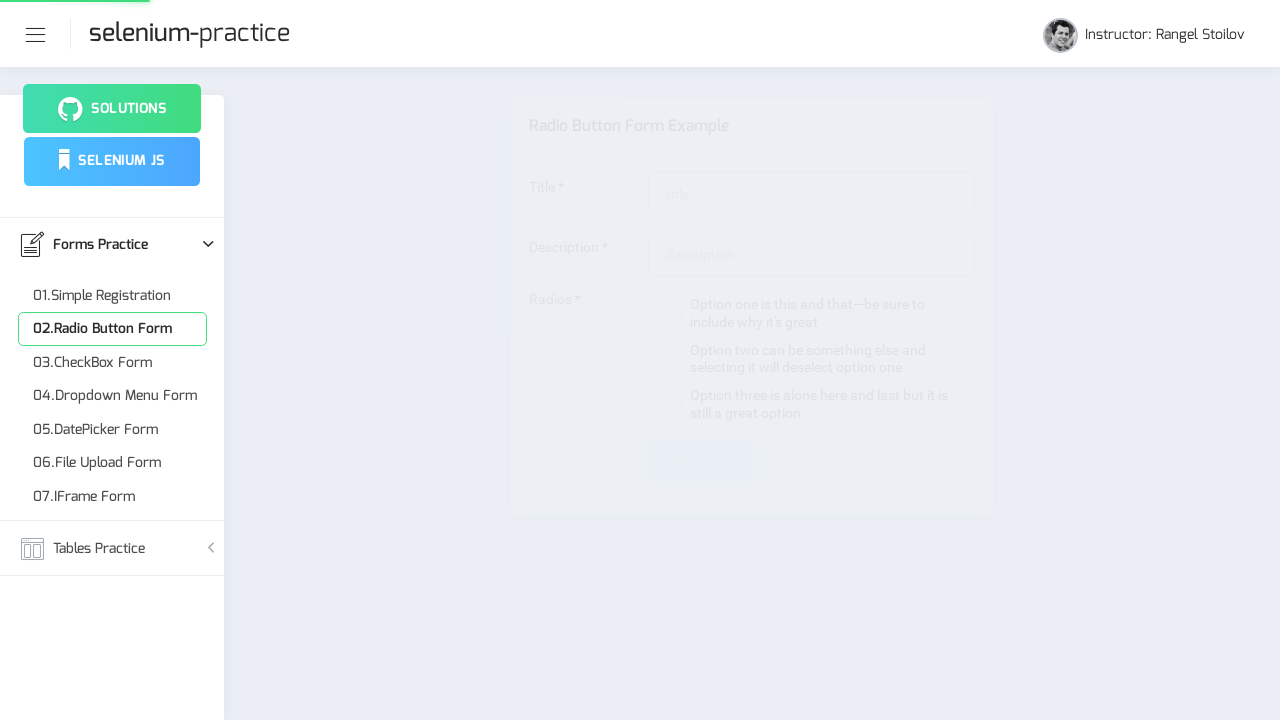

Filled title field with 'Test Form Title for Automation' on input#title
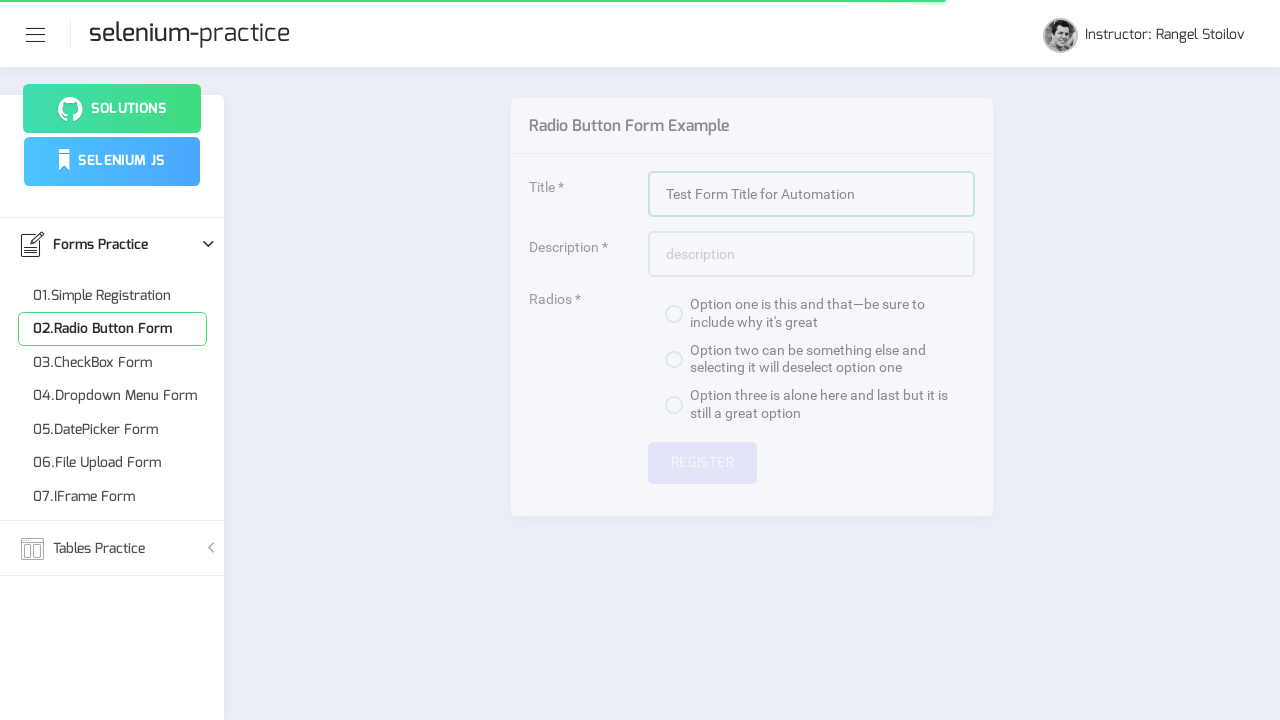

Filled description field with 'This is a test description for the radio button form' on input#description
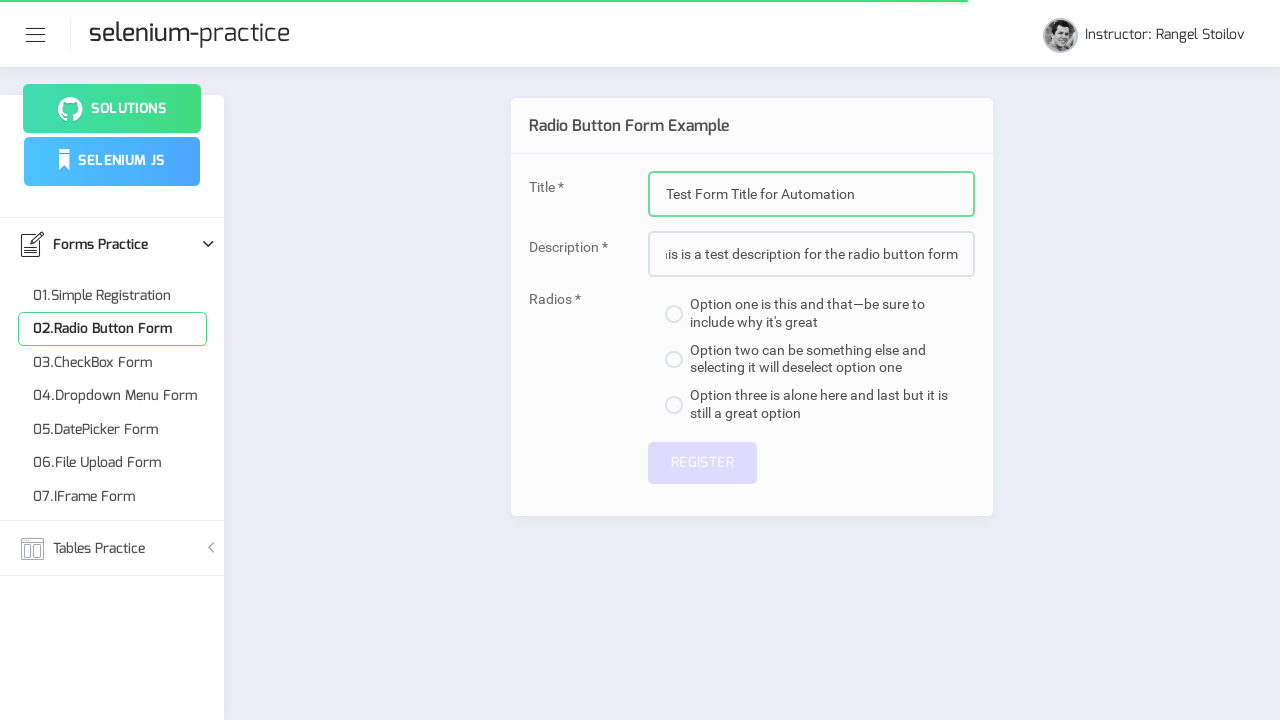

Selected radio button option 1 at (820, 314) on //label[contains(text(),'Radios')]/following-sibling::div/div[1]/label/span[2]
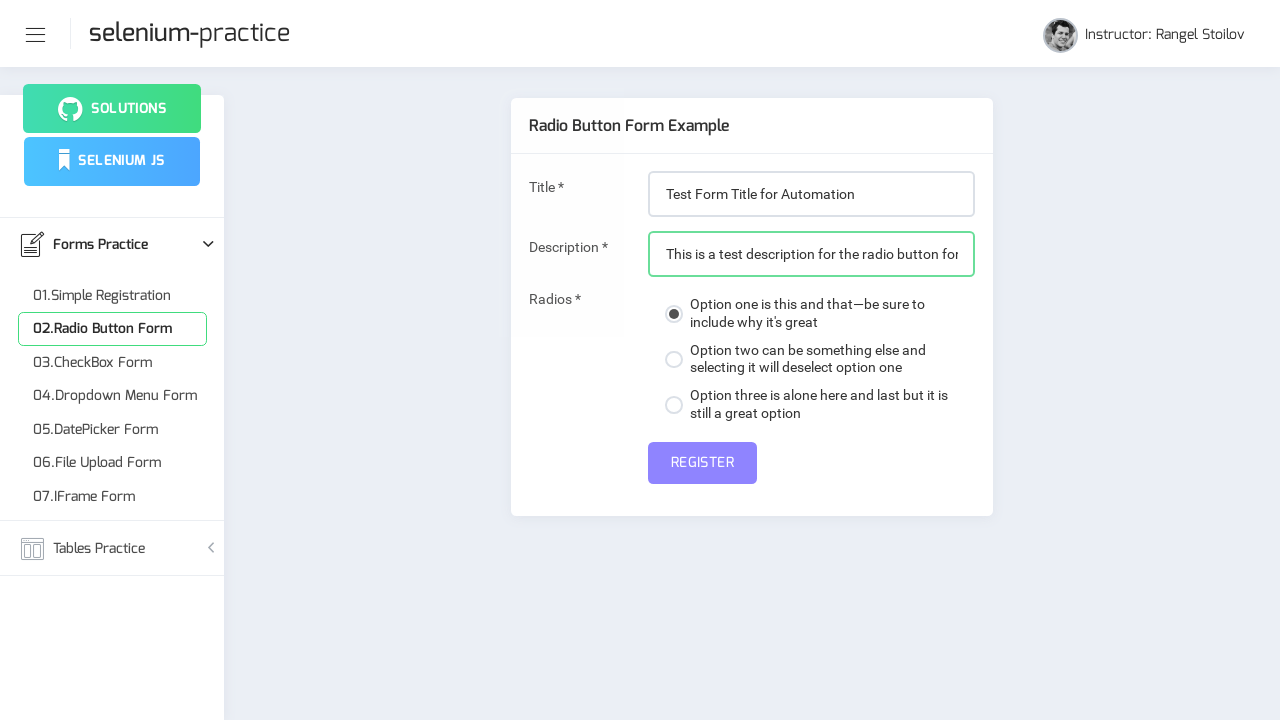

Selected radio button option 2 at (820, 359) on //label[contains(text(),'Radios')]/following-sibling::div/div[2]/label/span[2]
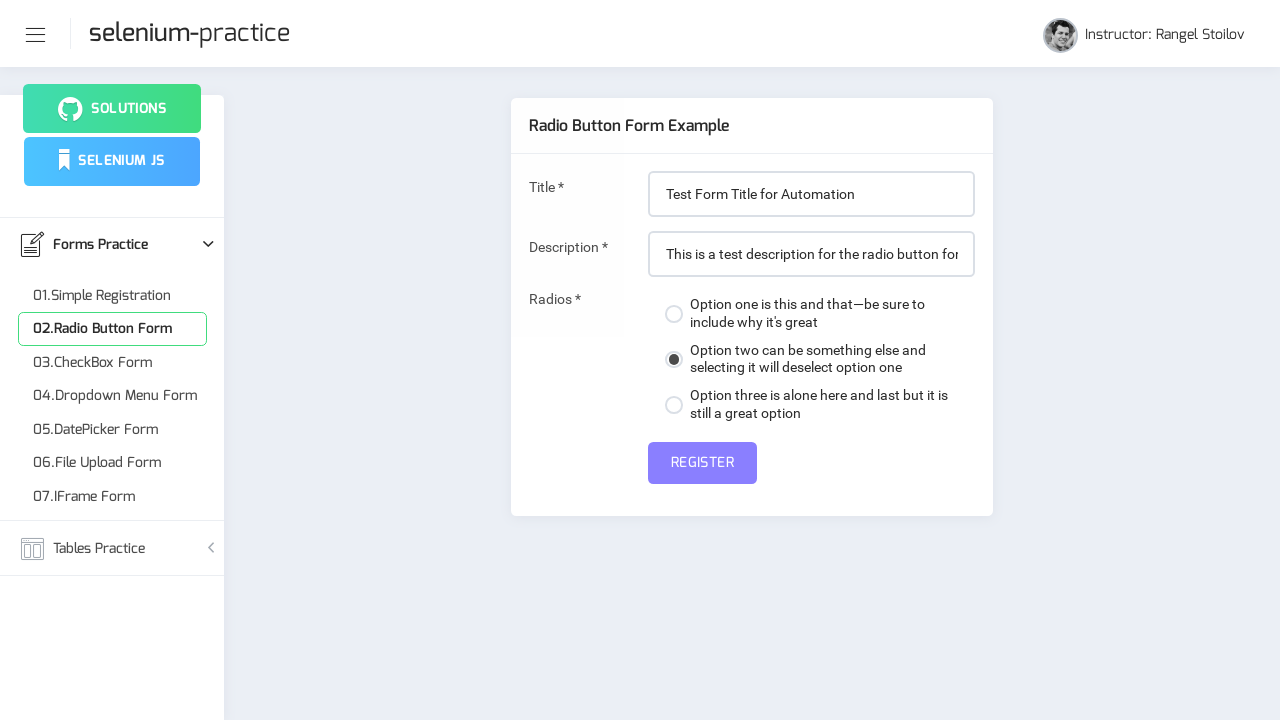

Selected radio button option 3 at (820, 405) on //label[contains(text(),'Radios')]/following-sibling::div/div[3]/label/span[2]
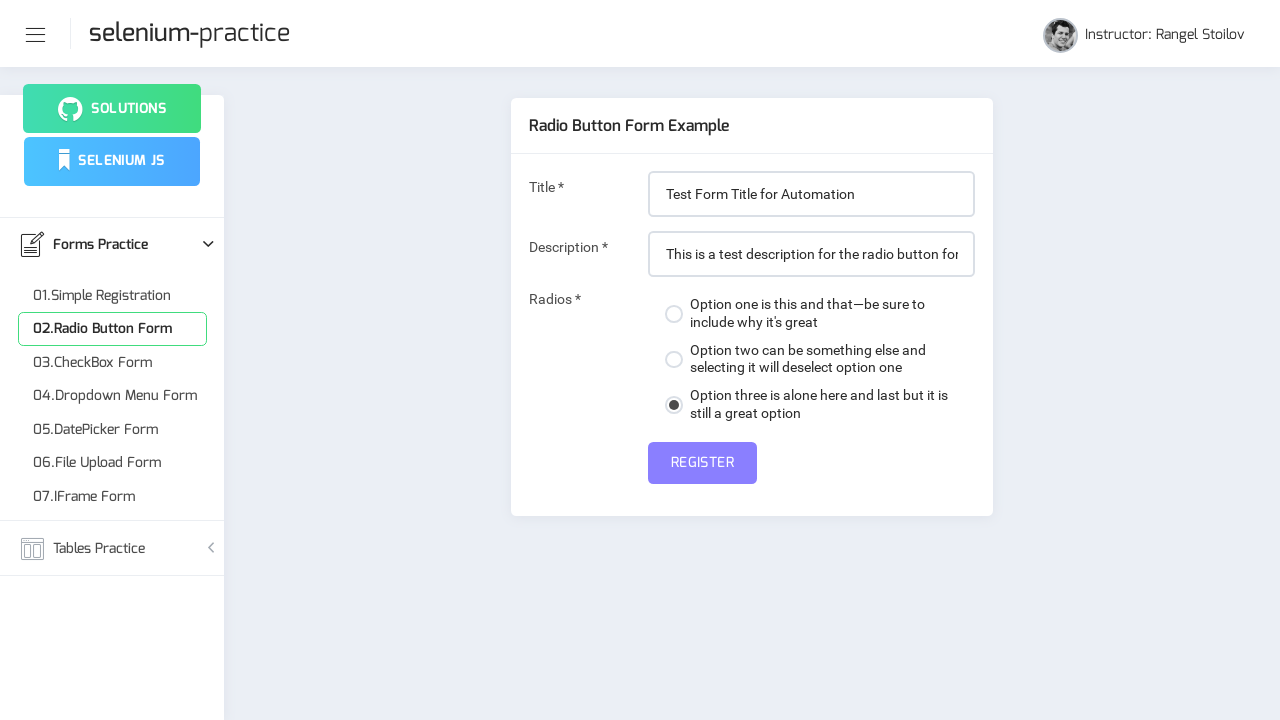

Clicked Register button to submit the form at (702, 463) on xpath=//button[contains(text(),"Register")]
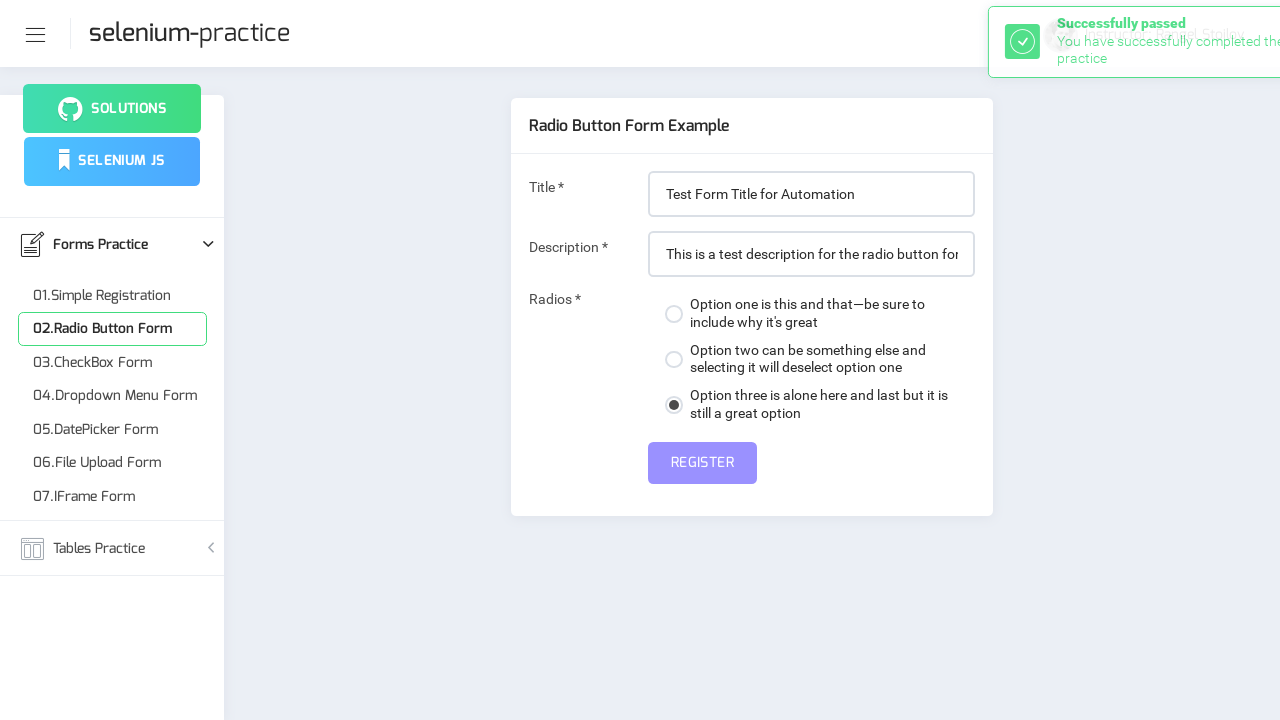

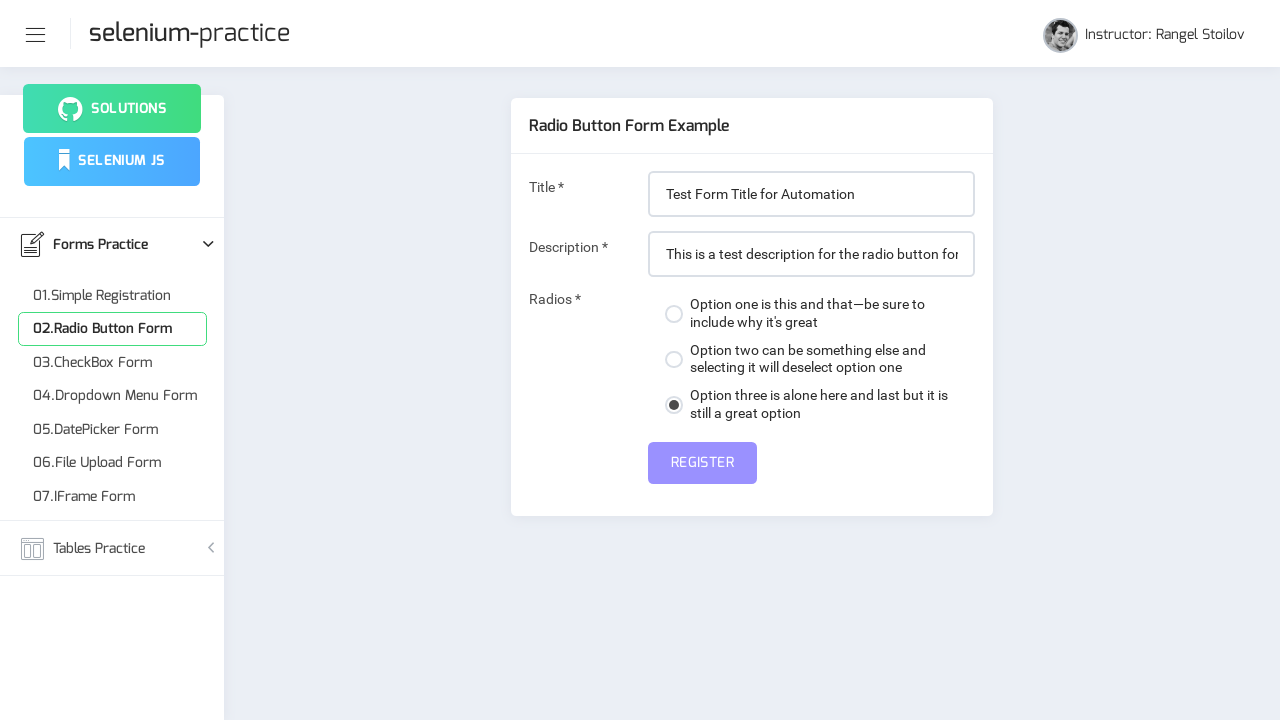